Tests jQuery UI interactions including drag-and-drop functionality on the Droppable demo and mouse hover navigation on the Menu demo

Starting URL: http://jqueryui.com/

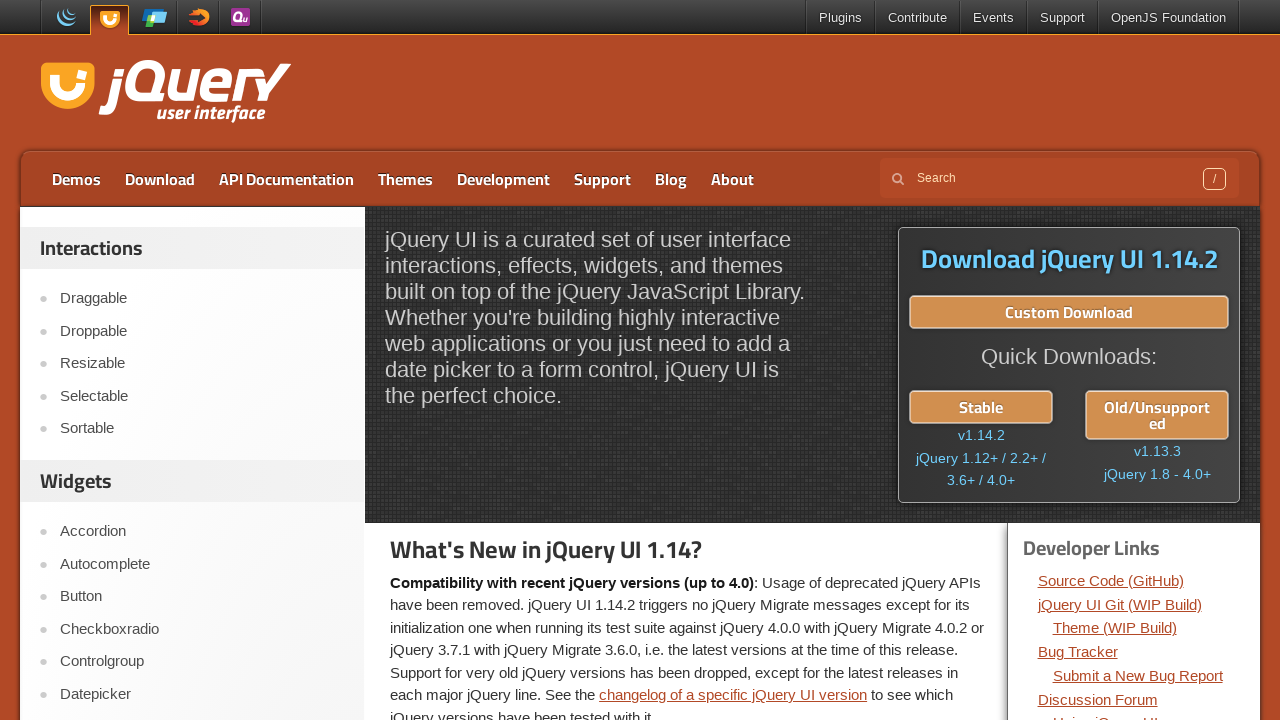

Clicked on Droppable link at (202, 331) on text=Droppable
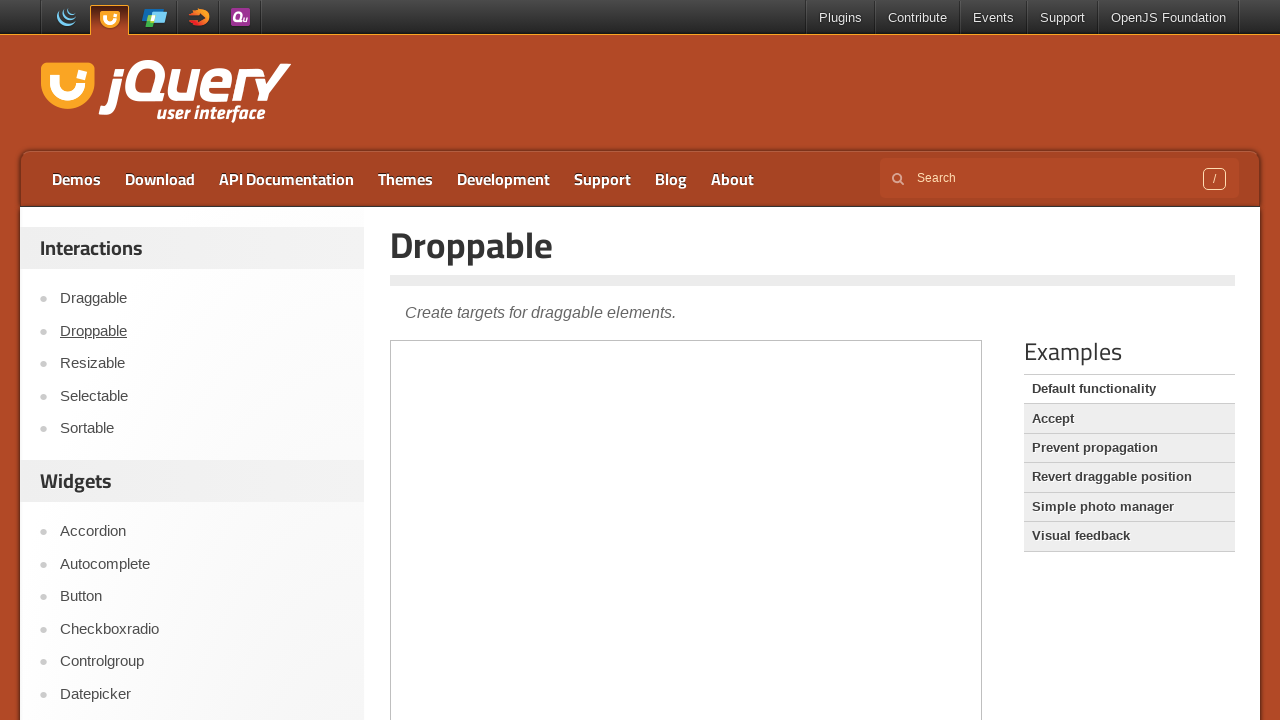

Located iframe for Droppable demo
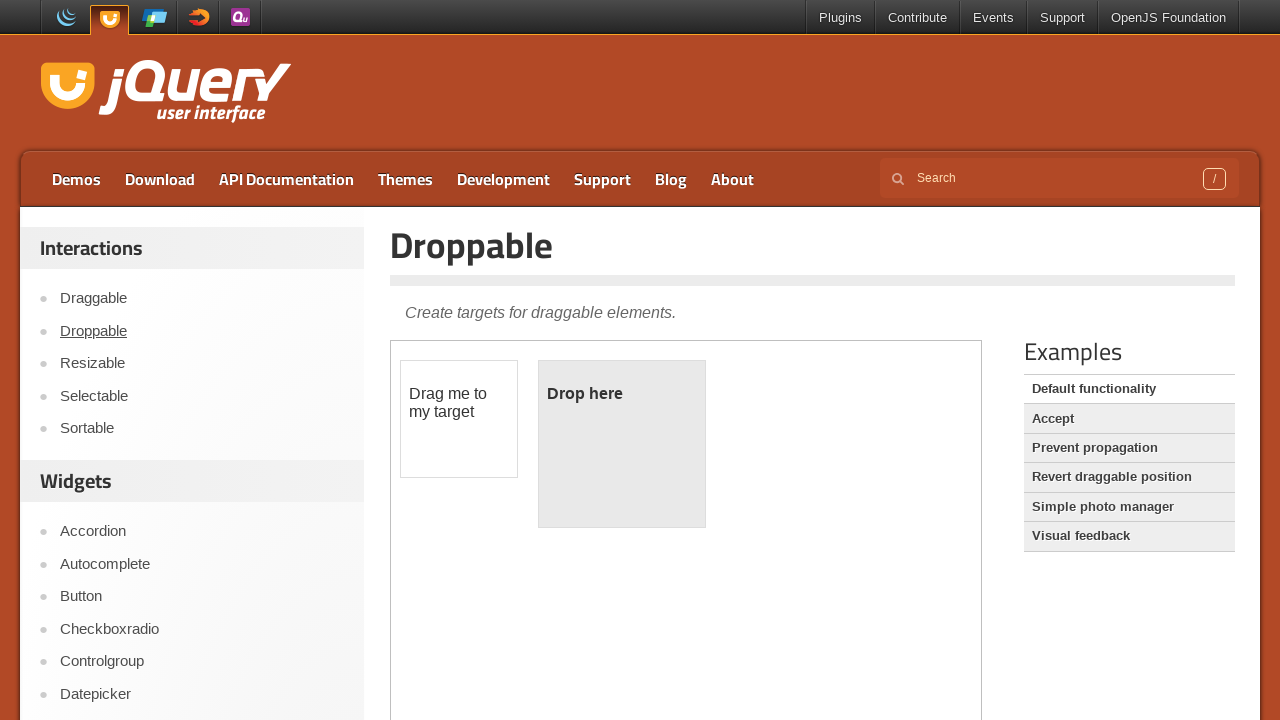

Located draggable element
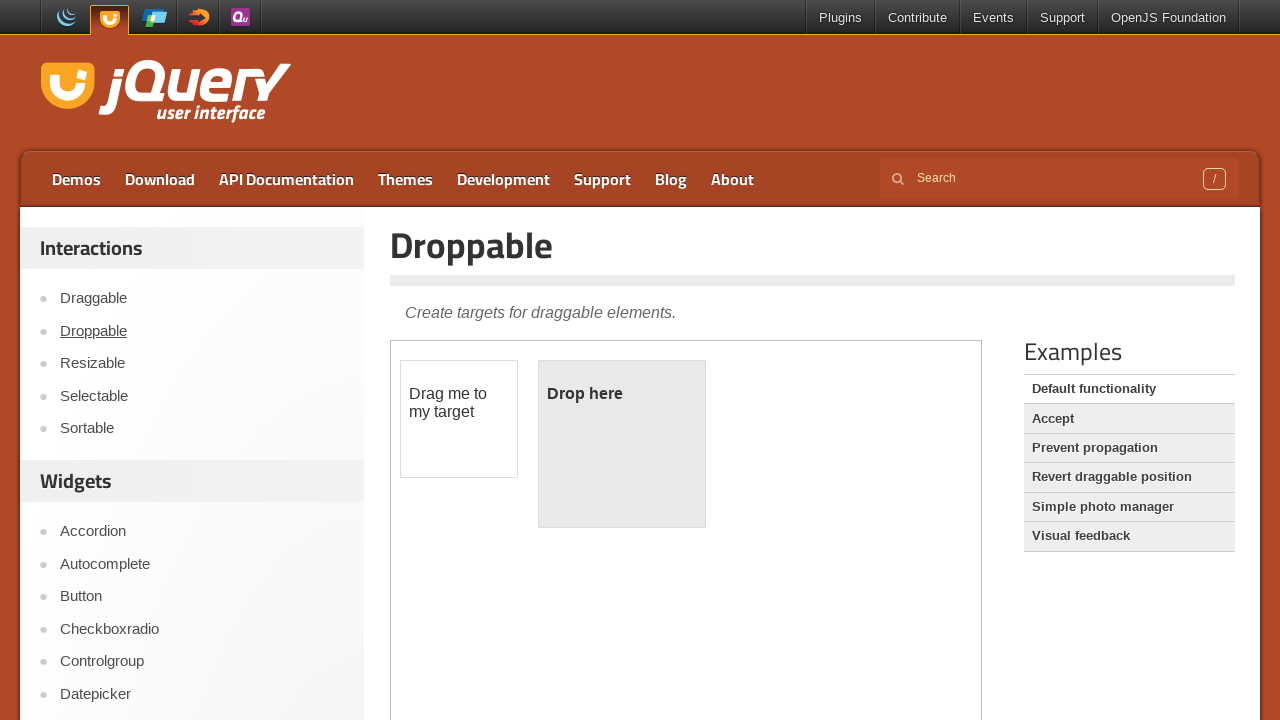

Located droppable element
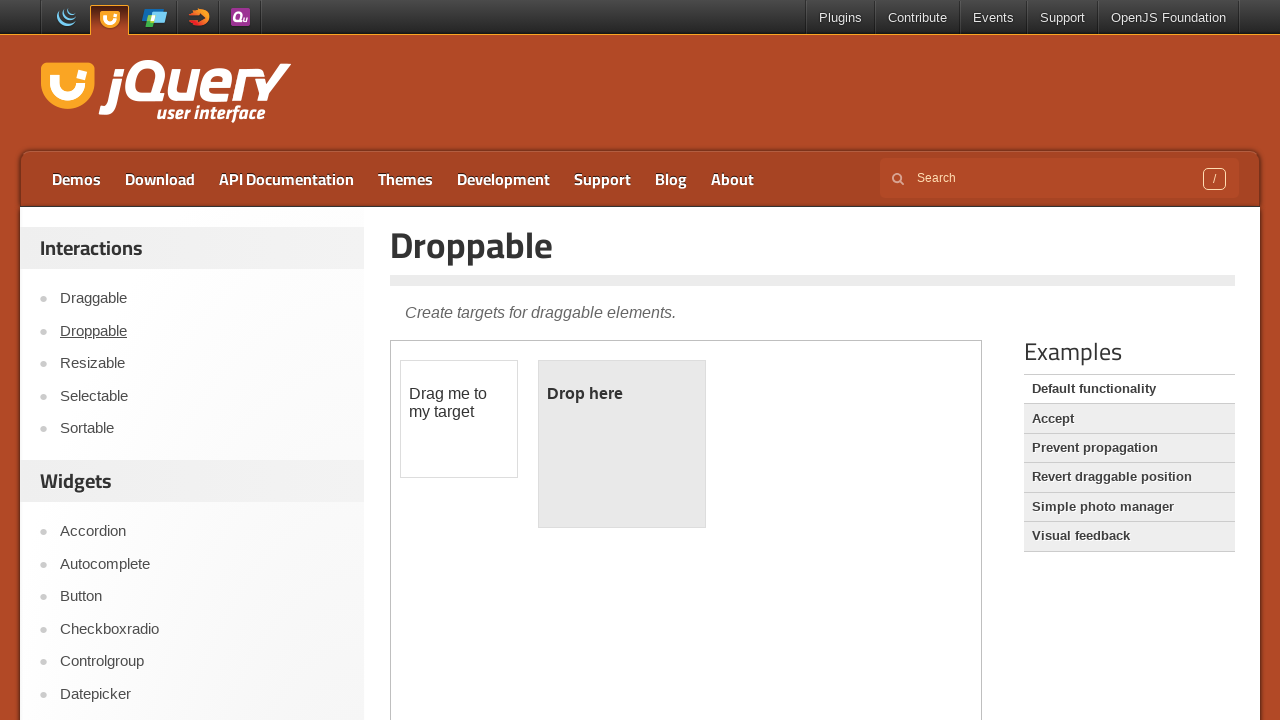

Performed drag and drop operation from draggable to droppable element at (622, 444)
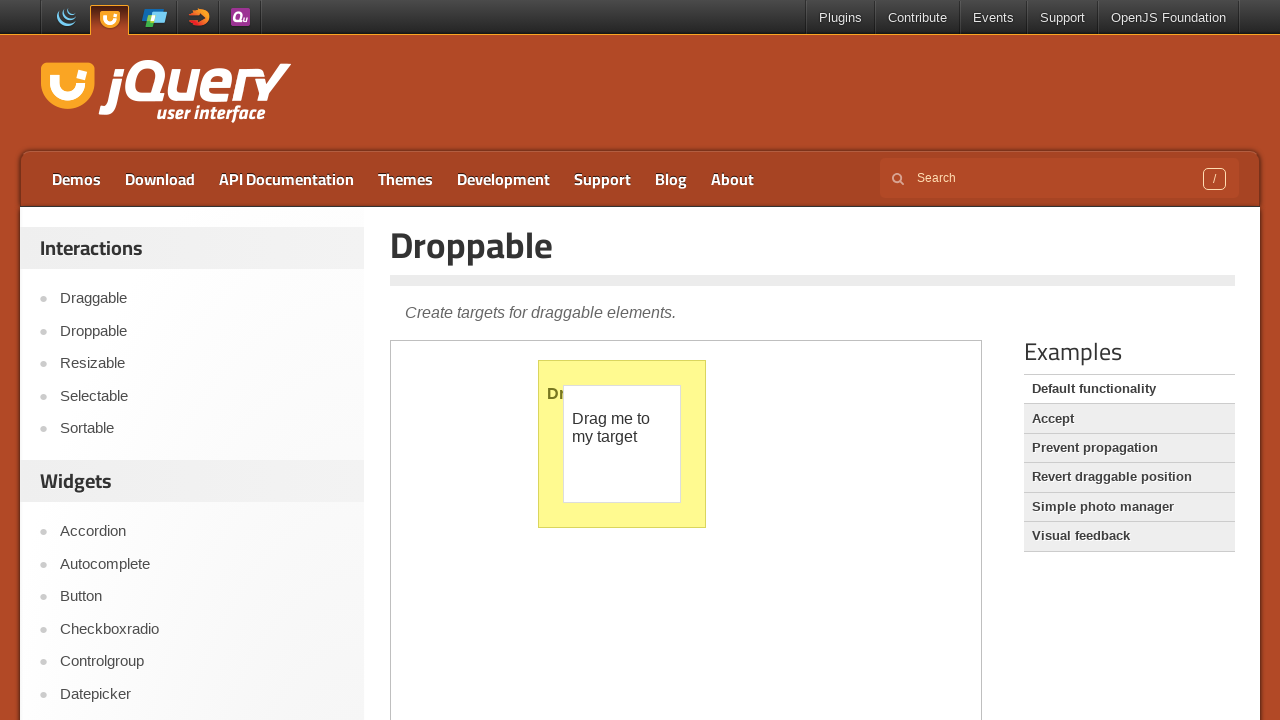

Waited 1 second for drag and drop animation to complete
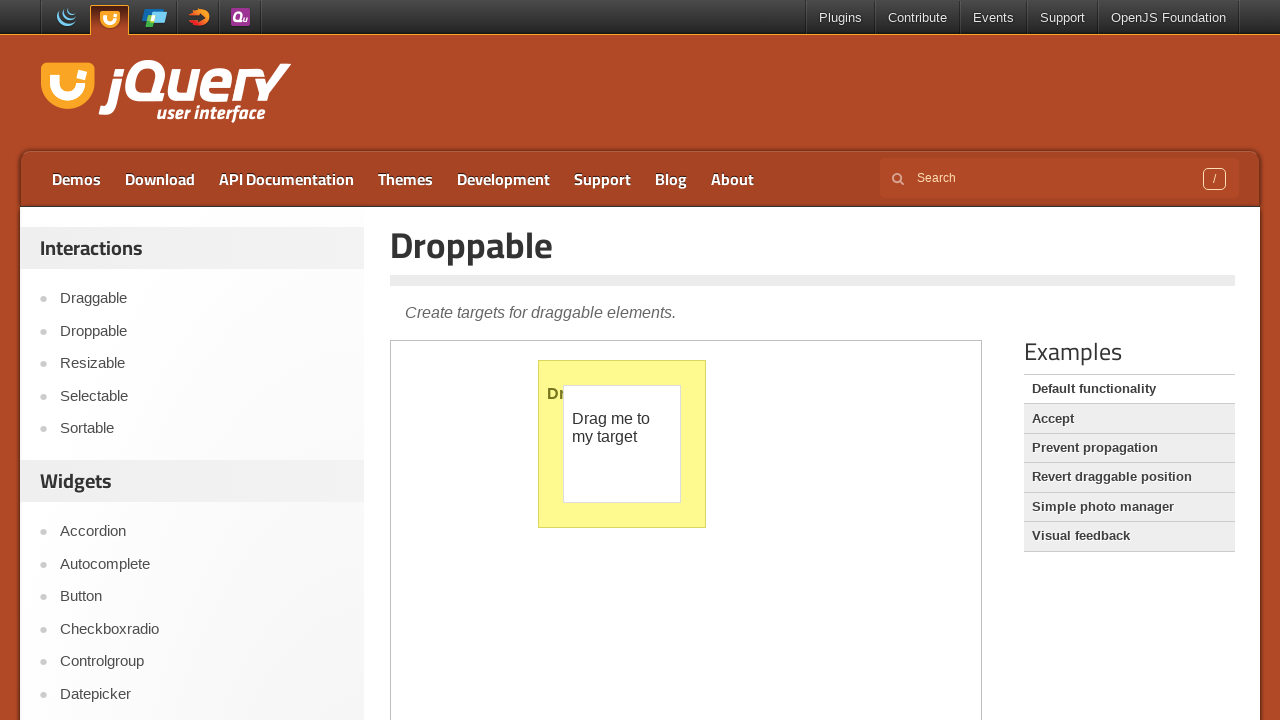

Clicked on Menu link at (202, 360) on text=Menu
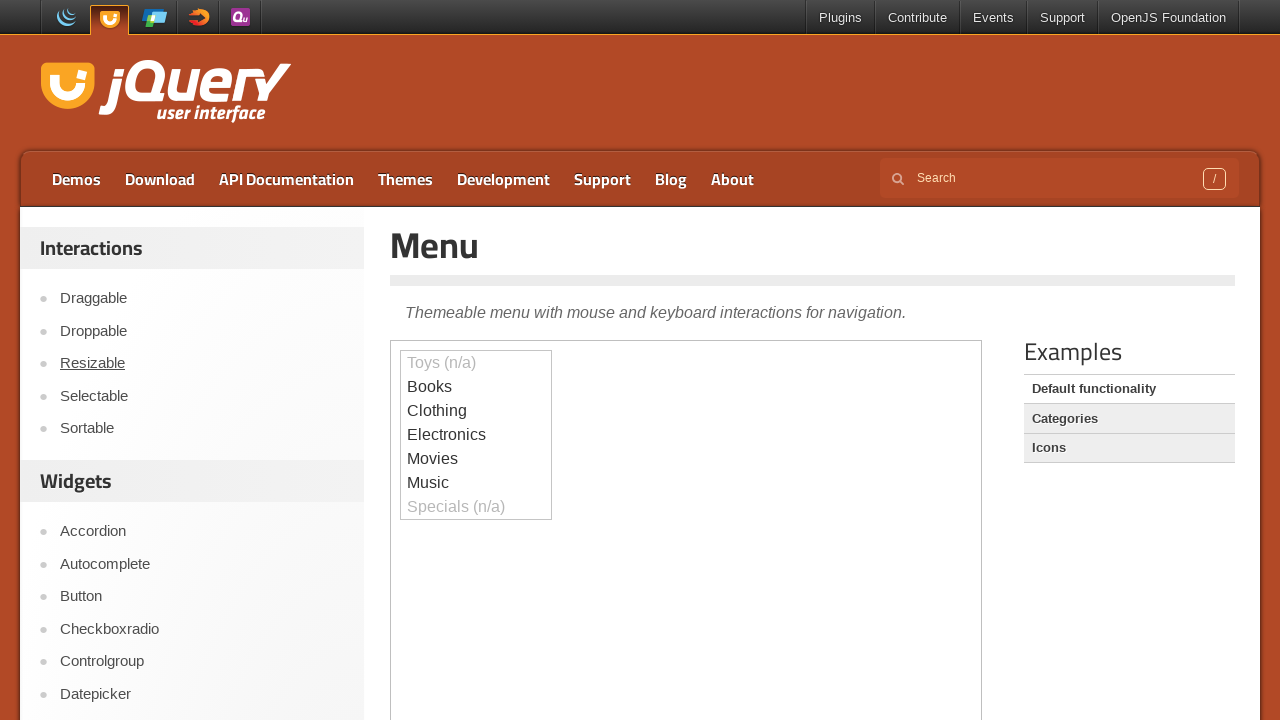

Located iframe for Menu demo
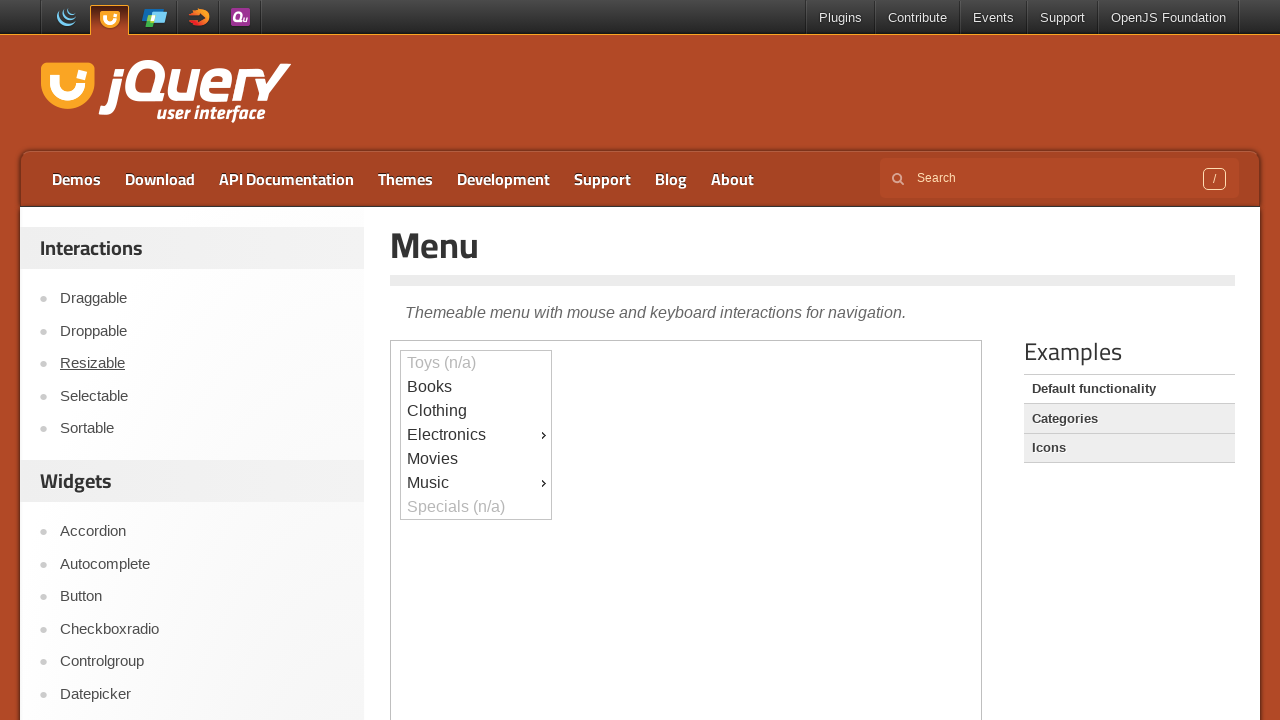

Hovered over first menu item (ui-id-4) at (476, 435) on iframe >> nth=0 >> internal:control=enter-frame >> #ui-id-4
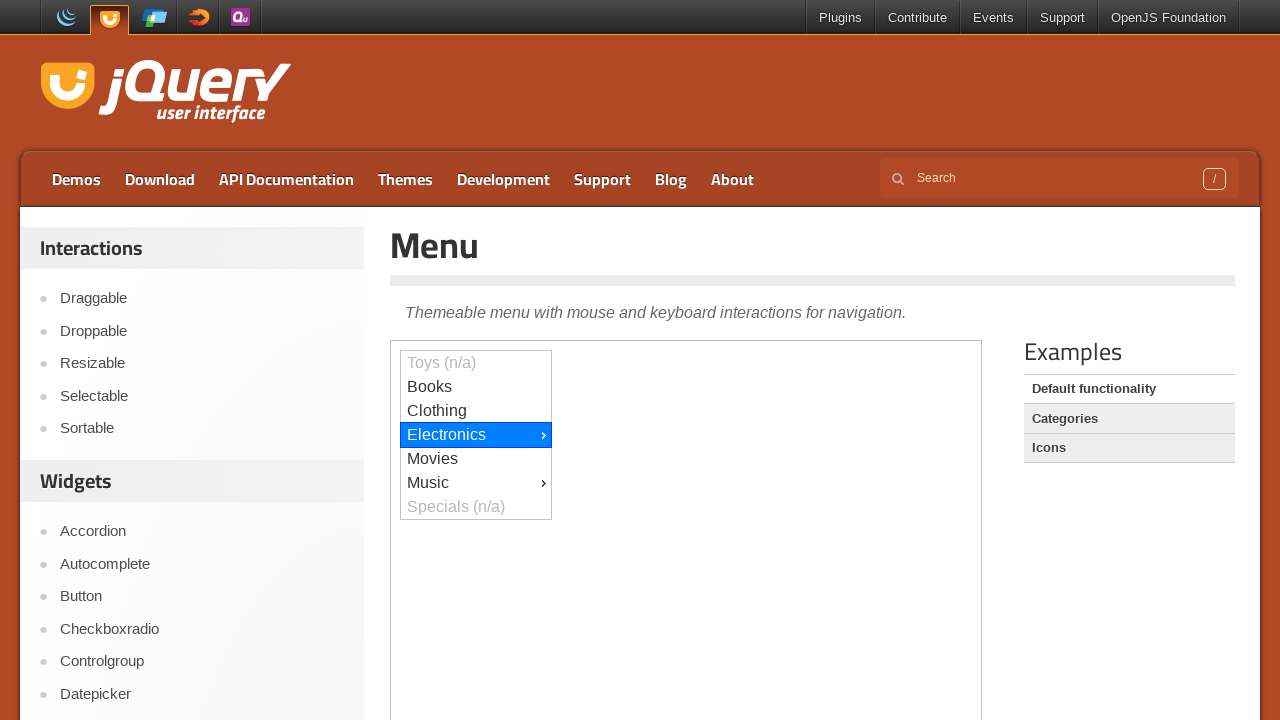

Hovered over submenu item (ui-id-6) at (627, 13) on iframe >> nth=0 >> internal:control=enter-frame >> #ui-id-6
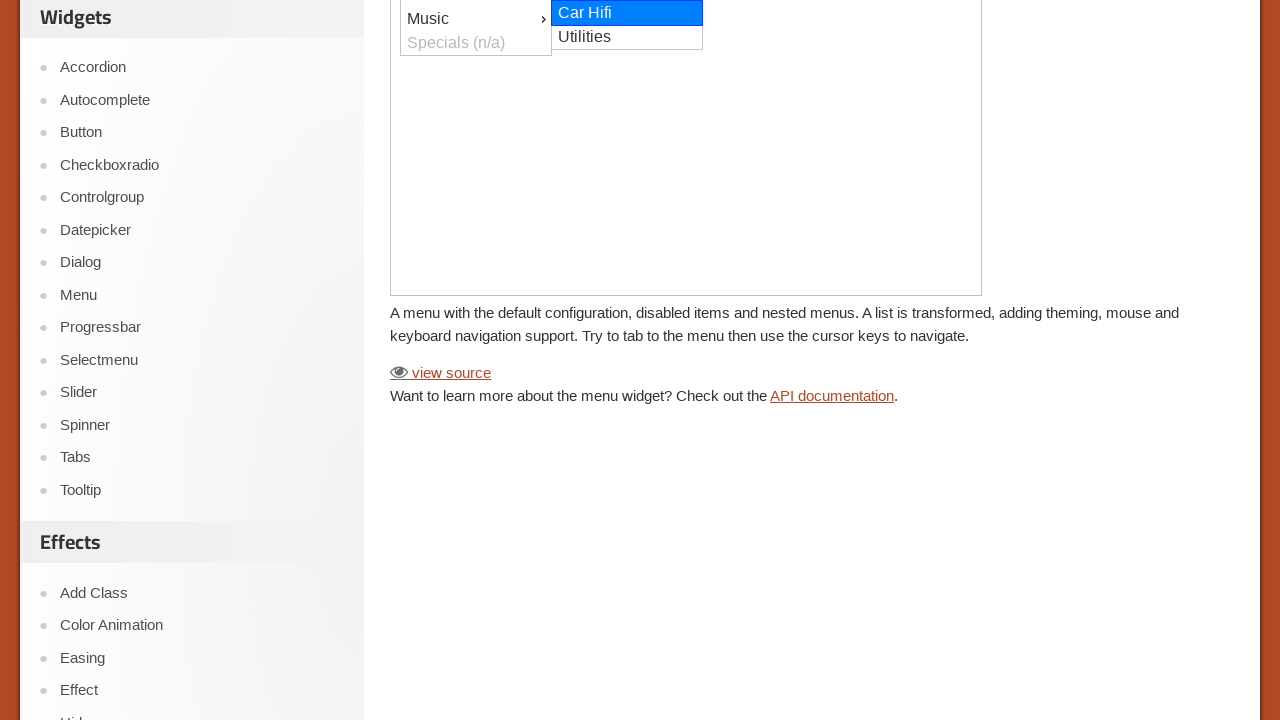

Clicked on submenu item (ui-id-6) at (627, 14) on iframe >> nth=0 >> internal:control=enter-frame >> #ui-id-6
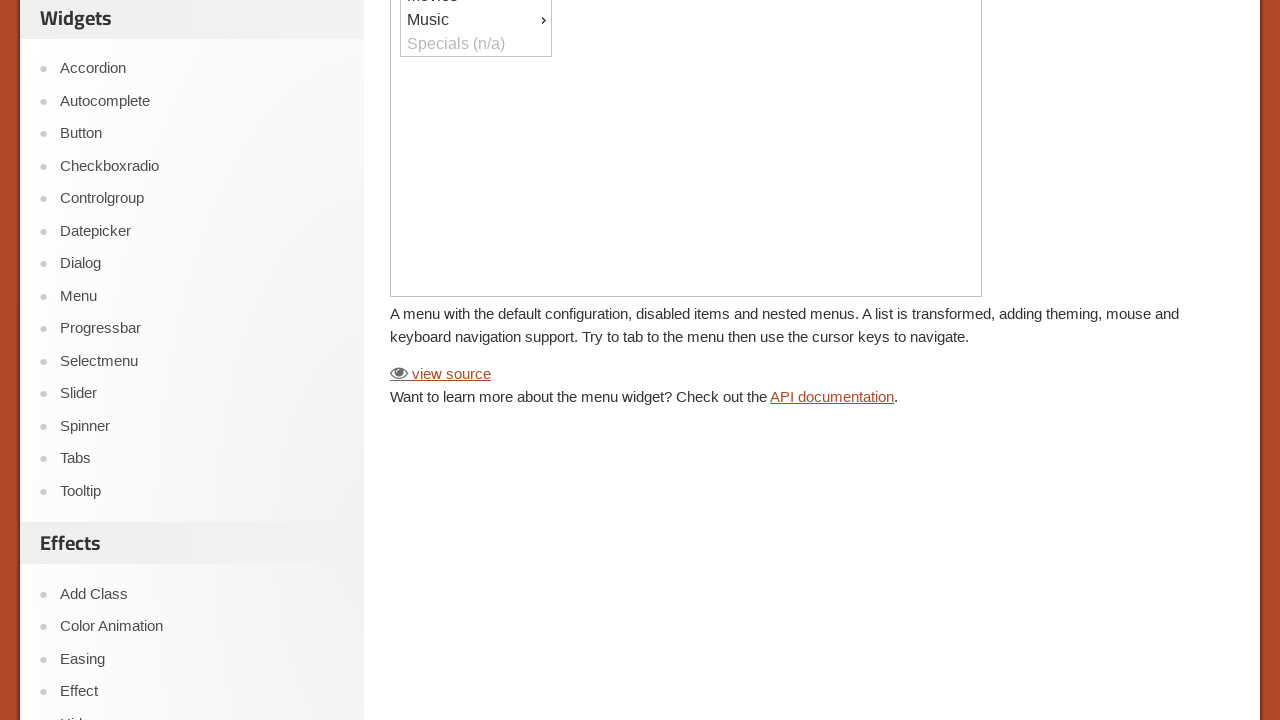

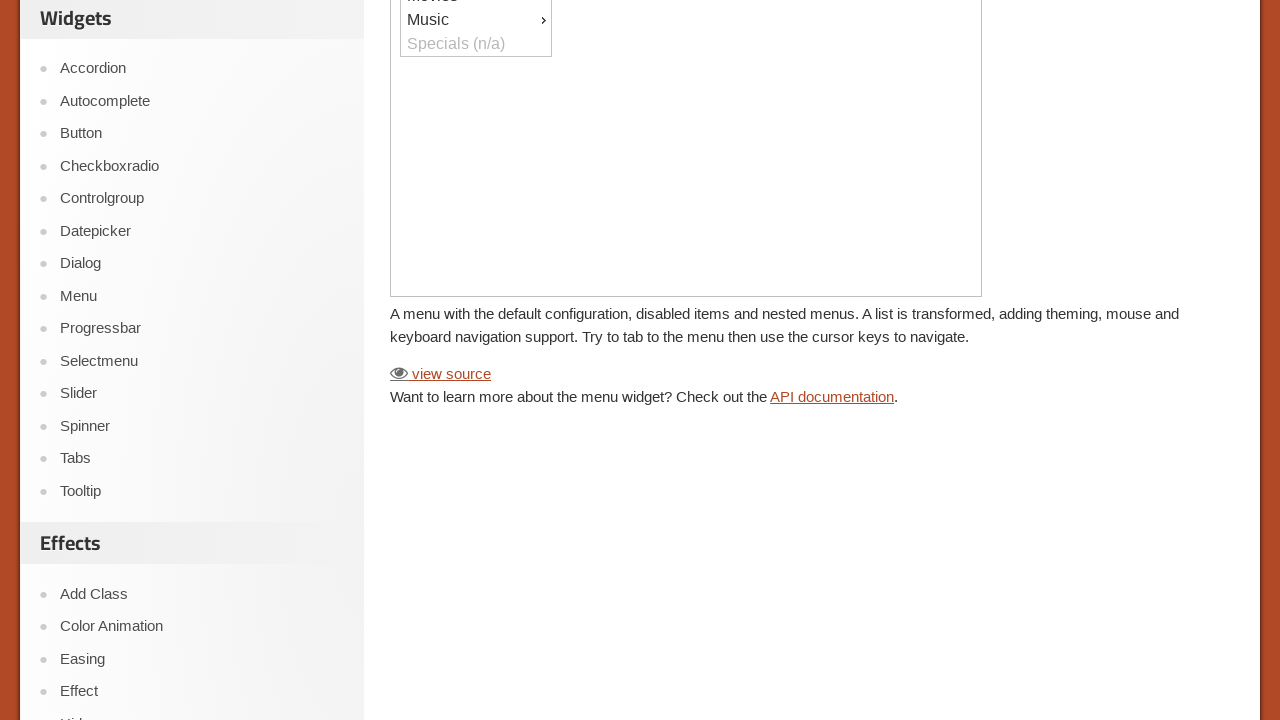